Tests double-click functionality on W3Schools tryit editor by clearing a field, entering text, and double-clicking a button to trigger an action

Starting URL: https://www.w3schools.com/tags/tryit.asp?filename=tryhtml5_ev_ondblclick3

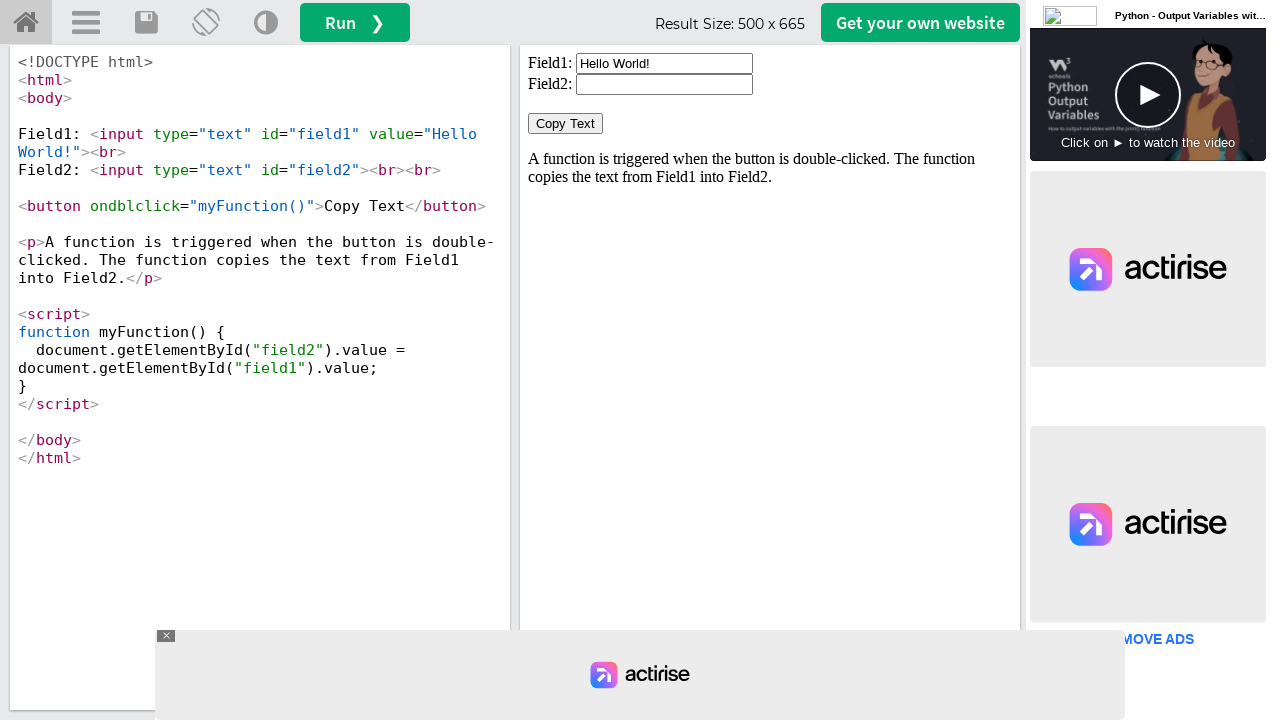

Located iframe#iframeResult containing the demo
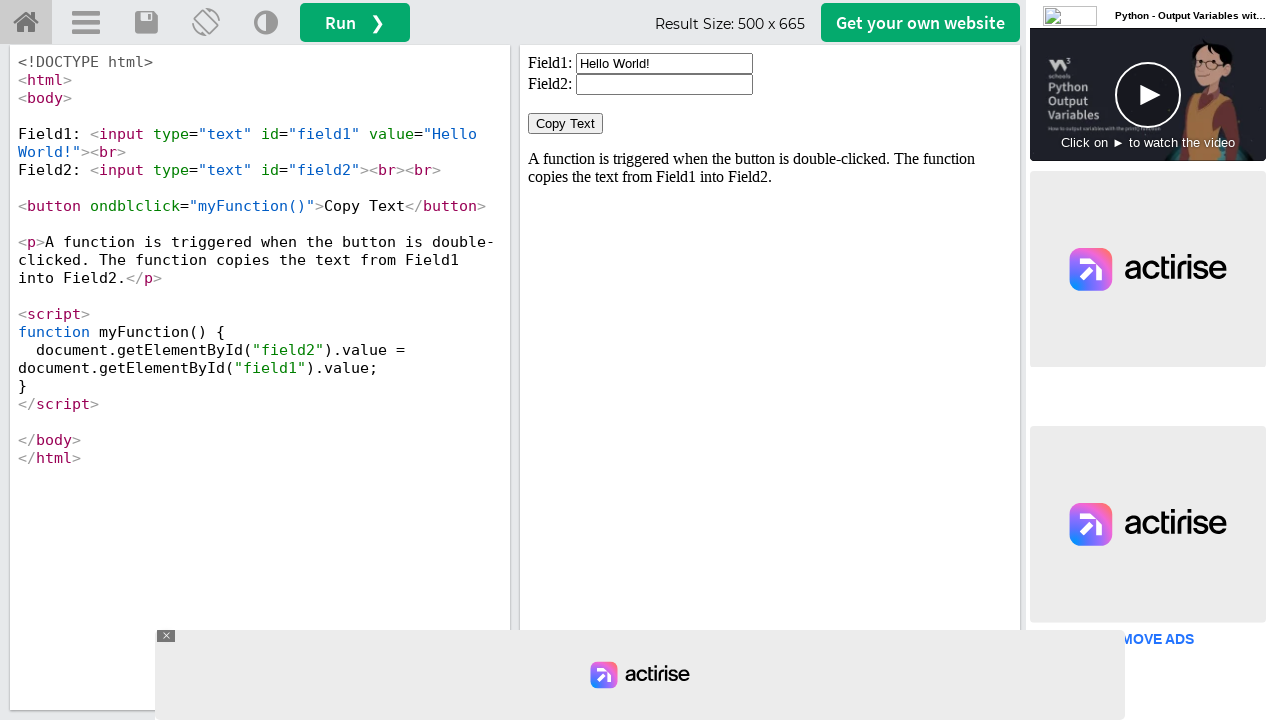

Cleared the first field (#field1) on iframe#iframeResult >> internal:control=enter-frame >> #field1
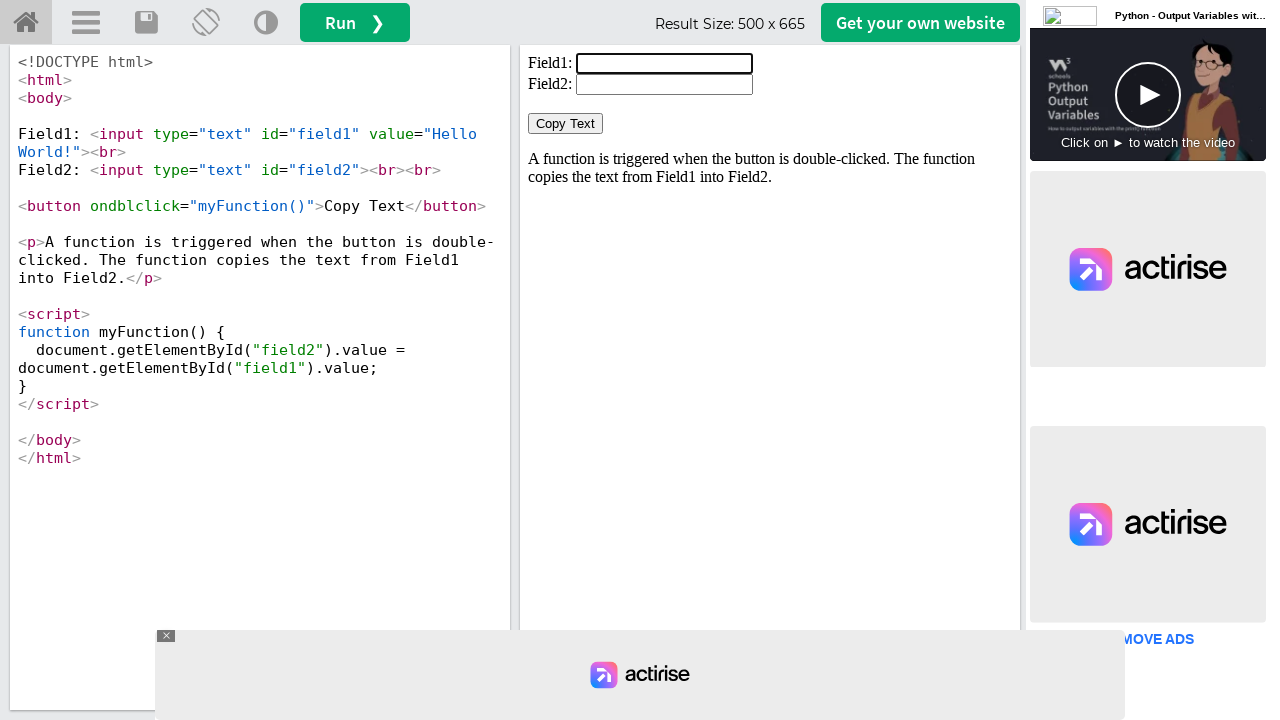

Entered 'Kiran' in the first field (#field1) on iframe#iframeResult >> internal:control=enter-frame >> #field1
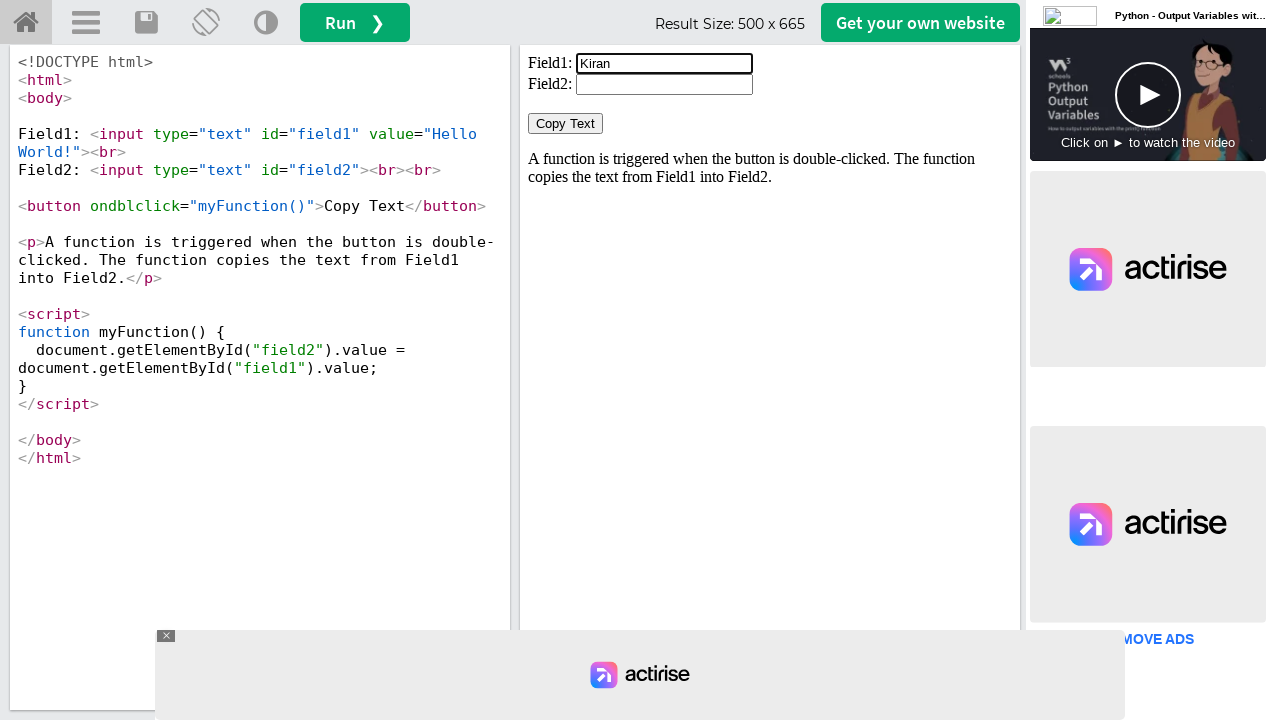

Double-clicked the button to trigger ondblclick action at (566, 124) on iframe#iframeResult >> internal:control=enter-frame >> button
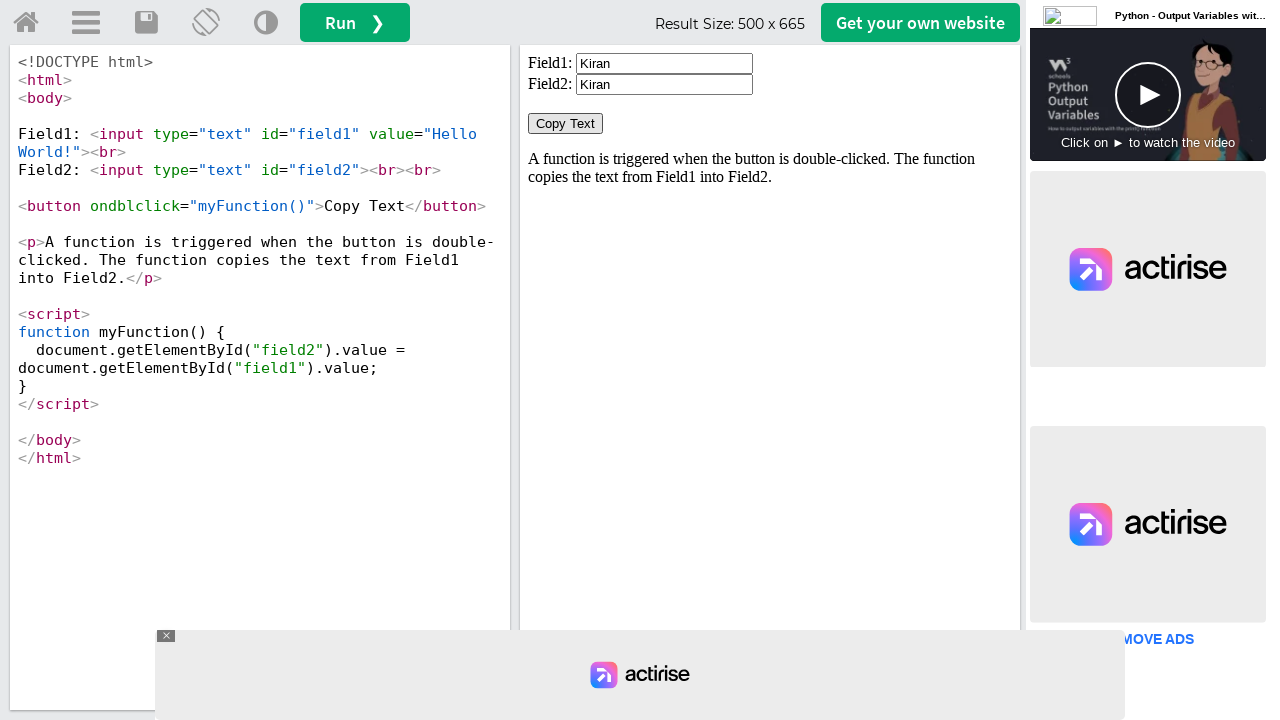

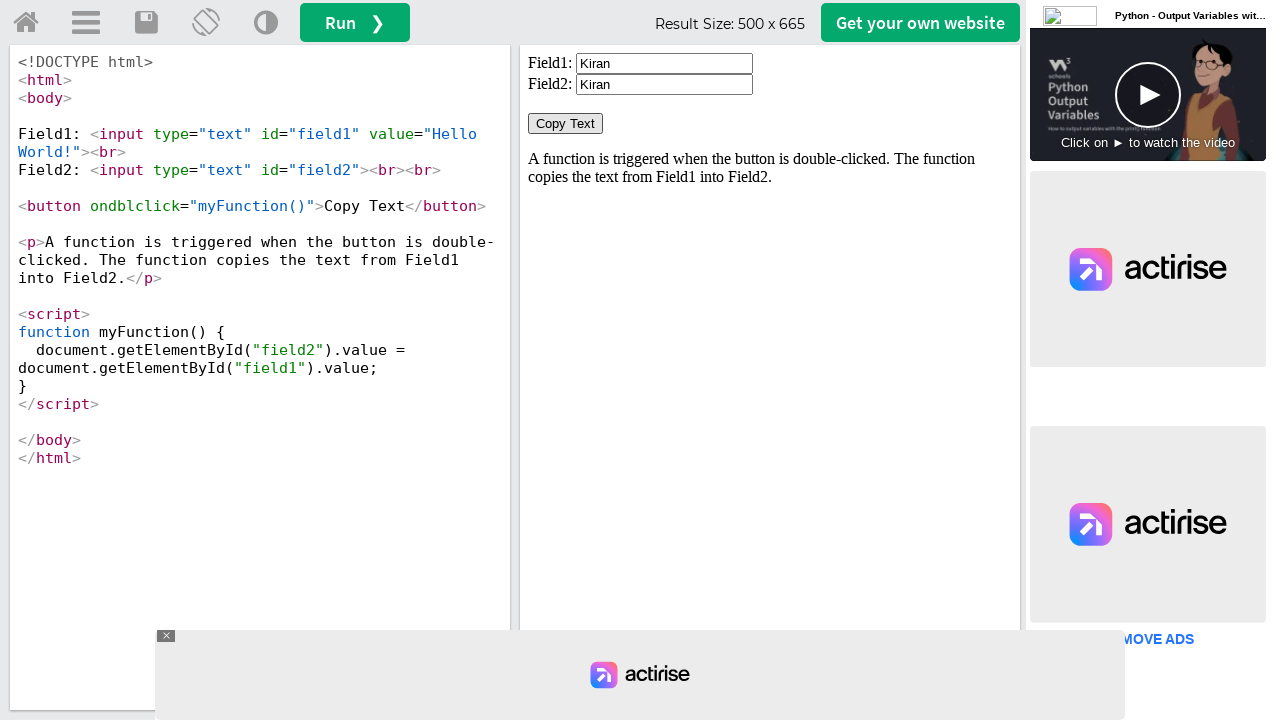